Tests iframe functionality by navigating to the WYSIWYG Editor page, closing a popup, and verifying content within the iframe.

Starting URL: https://the-internet.herokuapp.com/

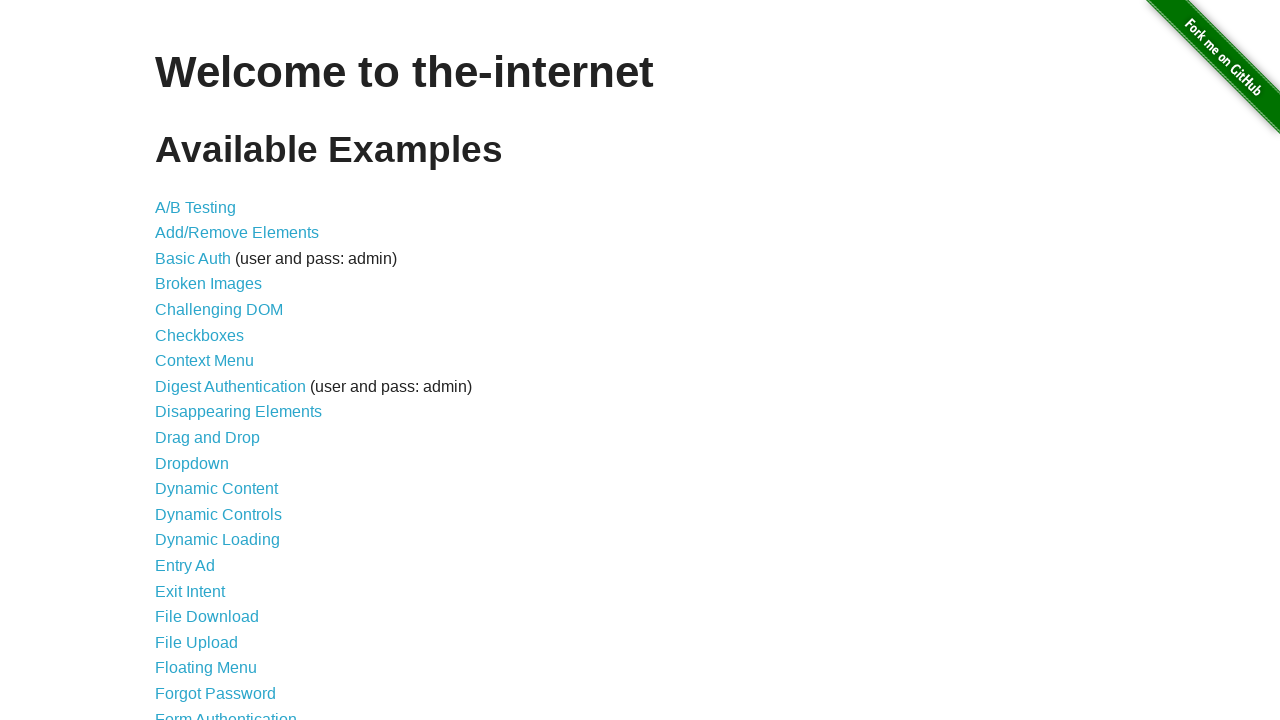

Clicked on WYSIWYG Editor link at (218, 651) on internal:role=link[name="WYSIWYG Editor"i]
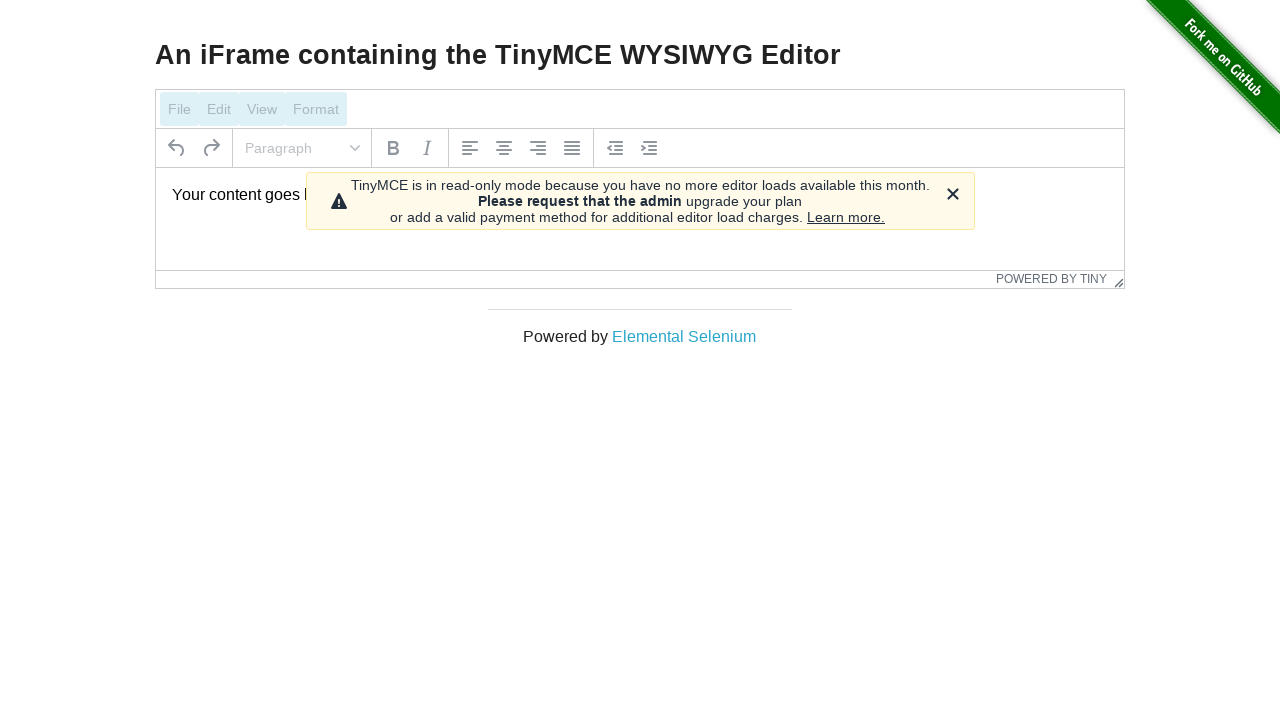

WYSIWYG Editor heading loaded successfully
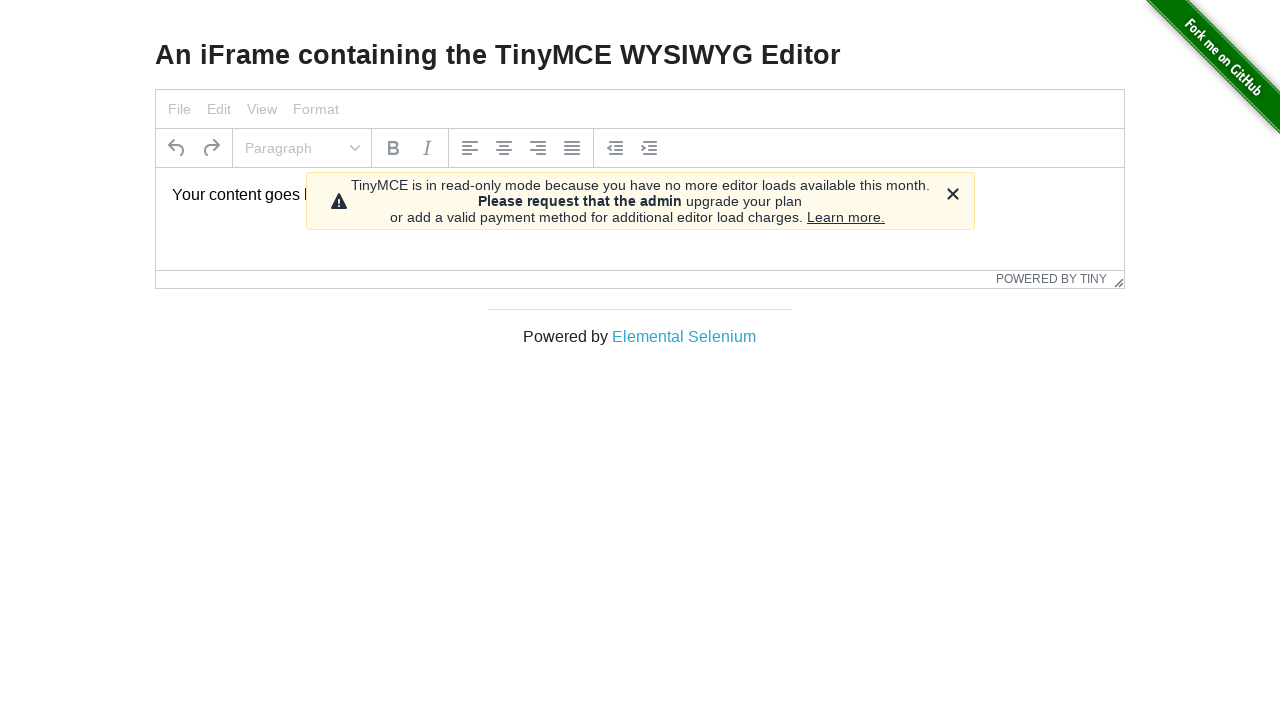

Closed popup at (952, 194) on internal:role=button[name="Close"i]
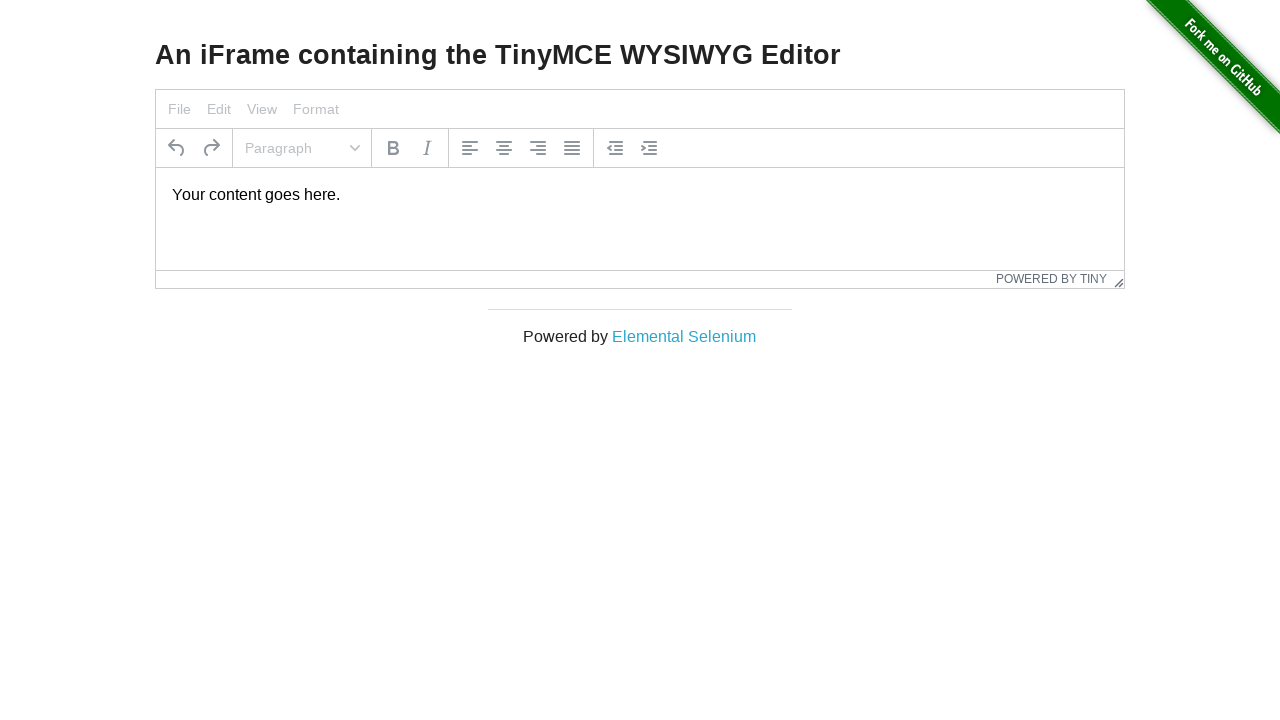

Verified content in iframe - 'Your content goes here.' text found
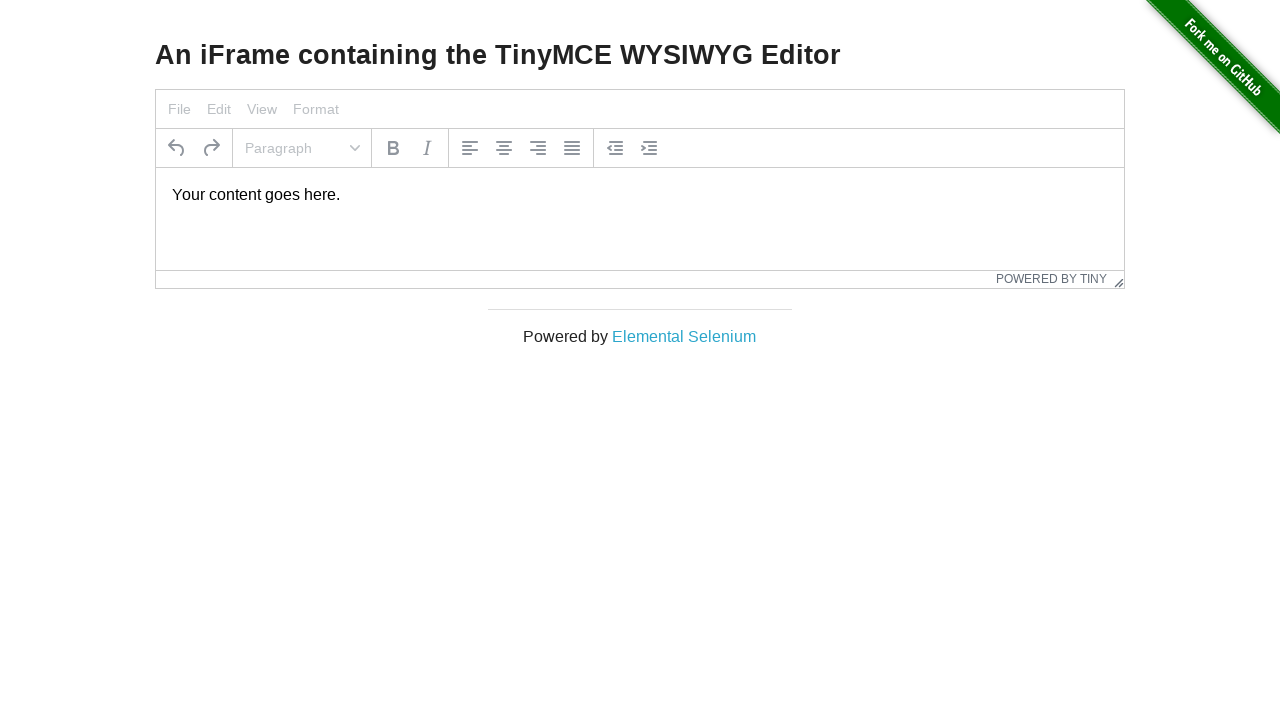

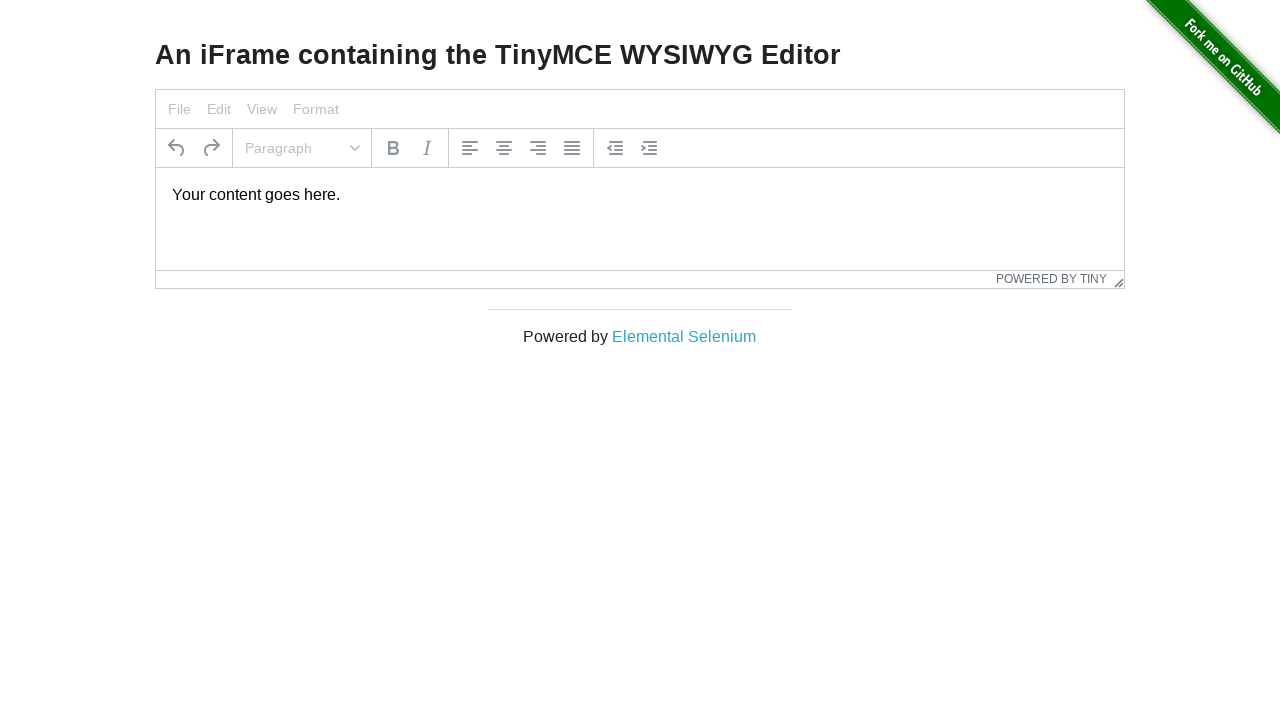